Fills out the DemoQA automation practice form with personal information including name, email, gender, date of birth, mobile number, subjects, hobbies, address, state and city

Starting URL: https://demoqa.com/automation-practice-form

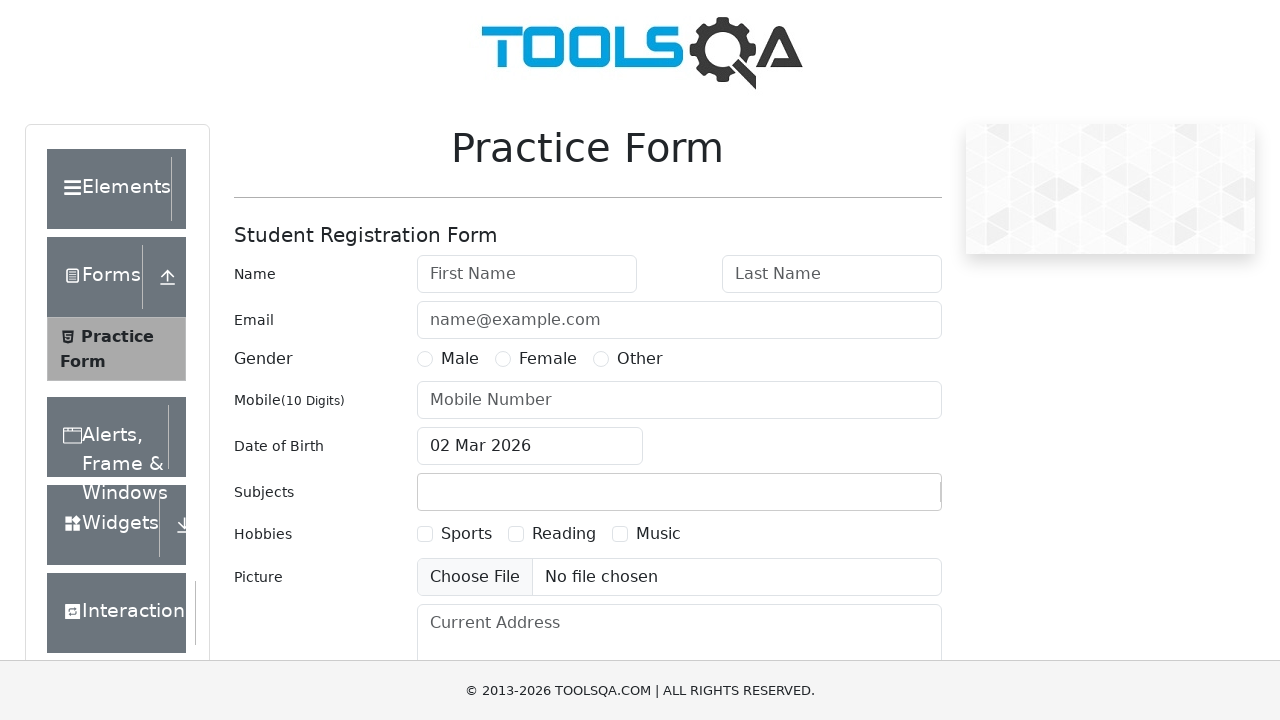

Filled first name field with 'Bryan David' on #firstName
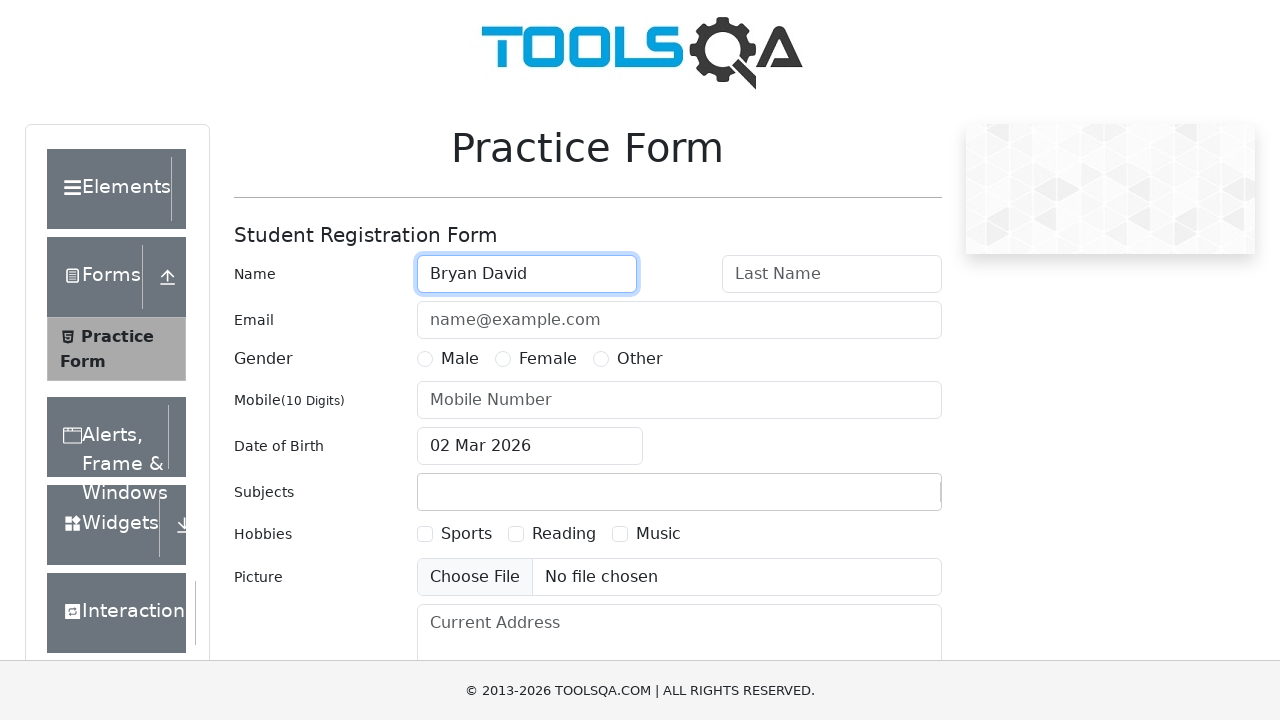

Filled last name field with 'Polo' on #lastName
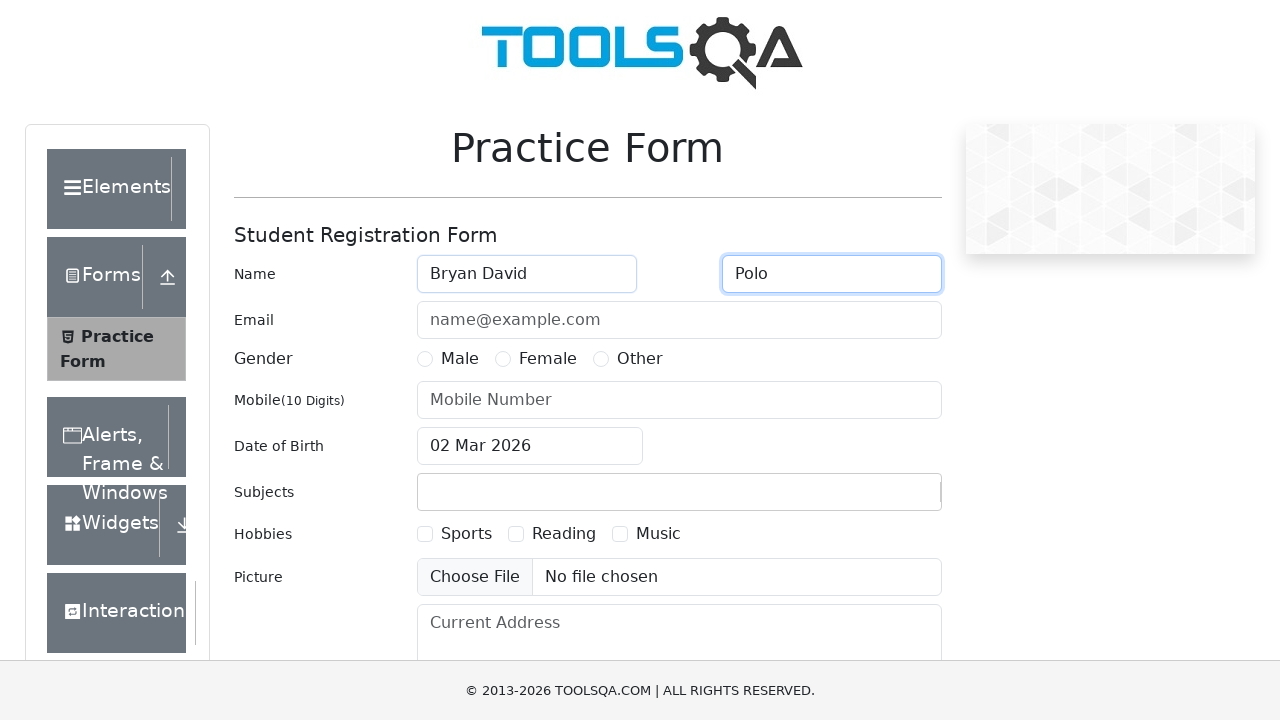

Filled email field with 'david2322@hotmail.com' on #userEmail
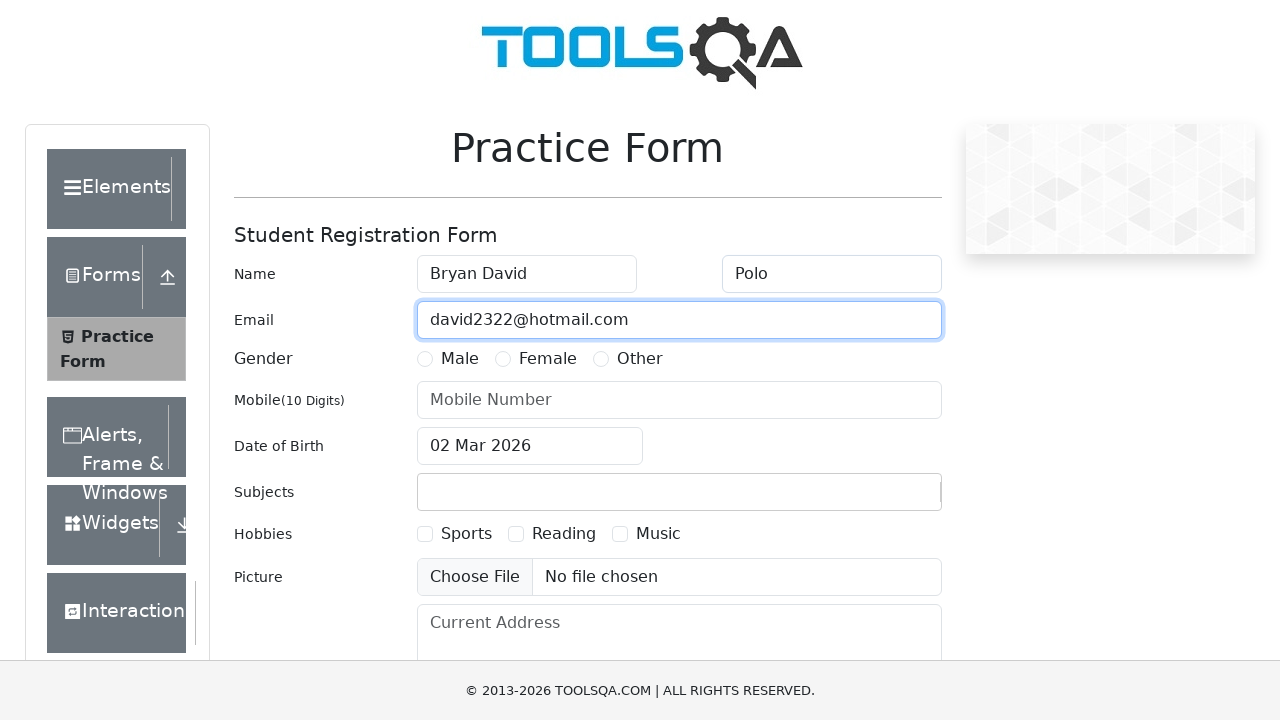

Selected Male gender option at (460, 359) on label[for='gender-radio-1']
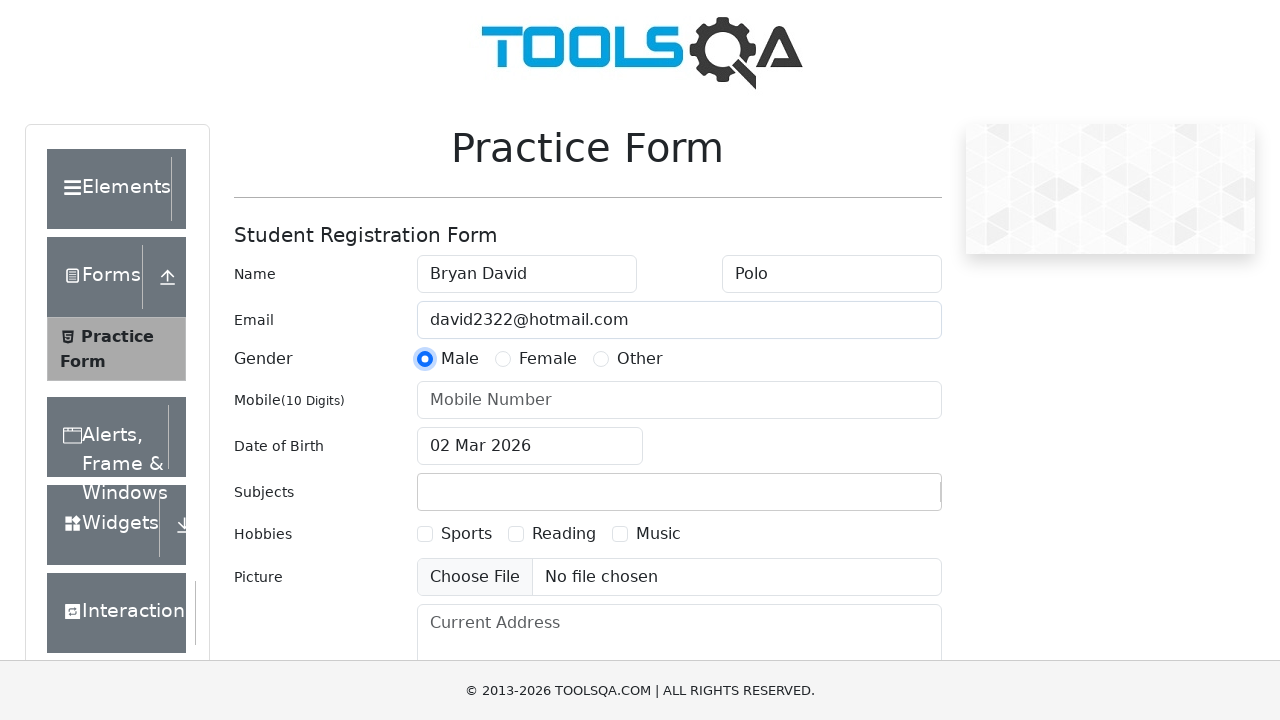

Filled mobile number field with '3105643785' on #userNumber
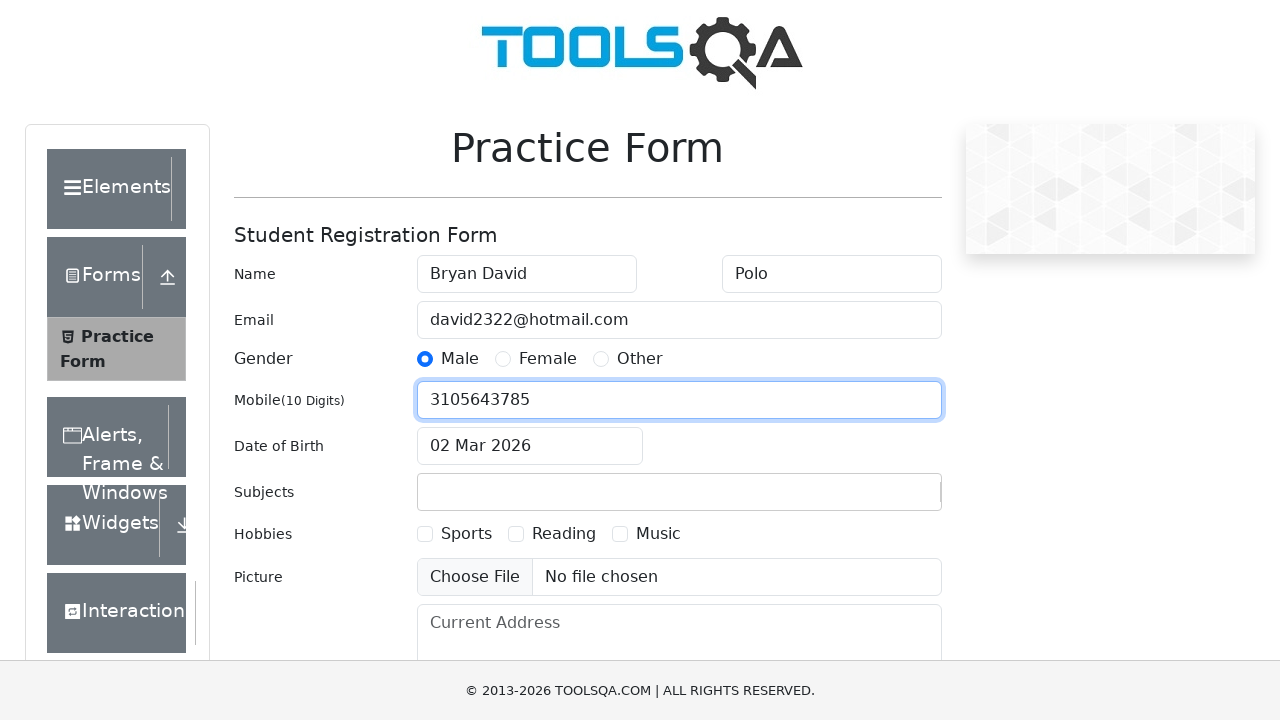

Clicked date of birth input to open calendar at (530, 446) on #dateOfBirthInput
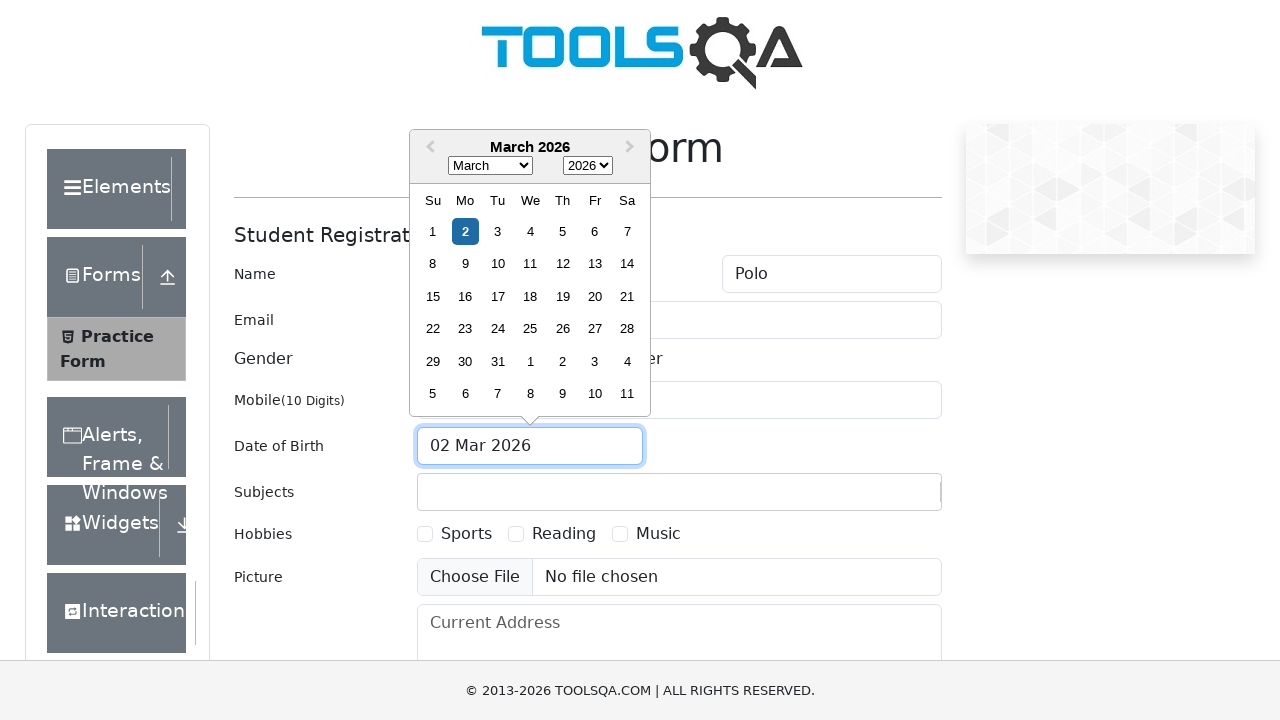

Selected year 1996 from date picker on .react-datepicker__year-select
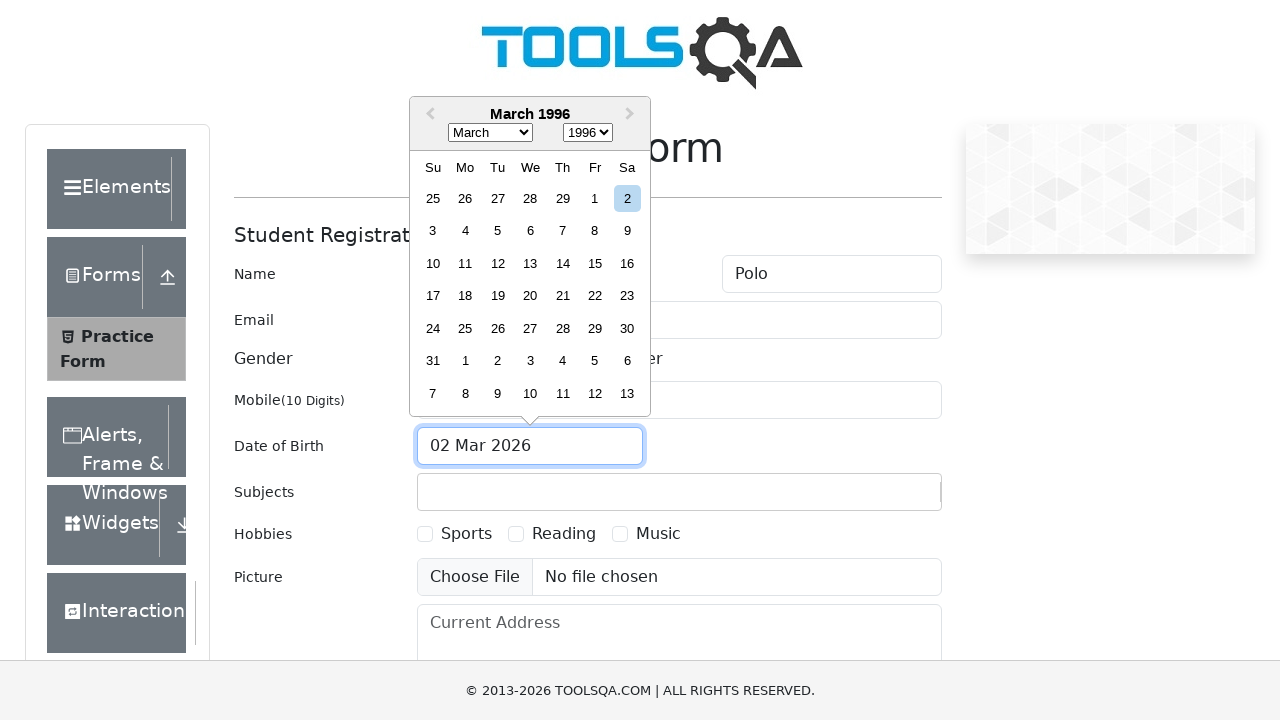

Selected November from date picker on .react-datepicker__month-select
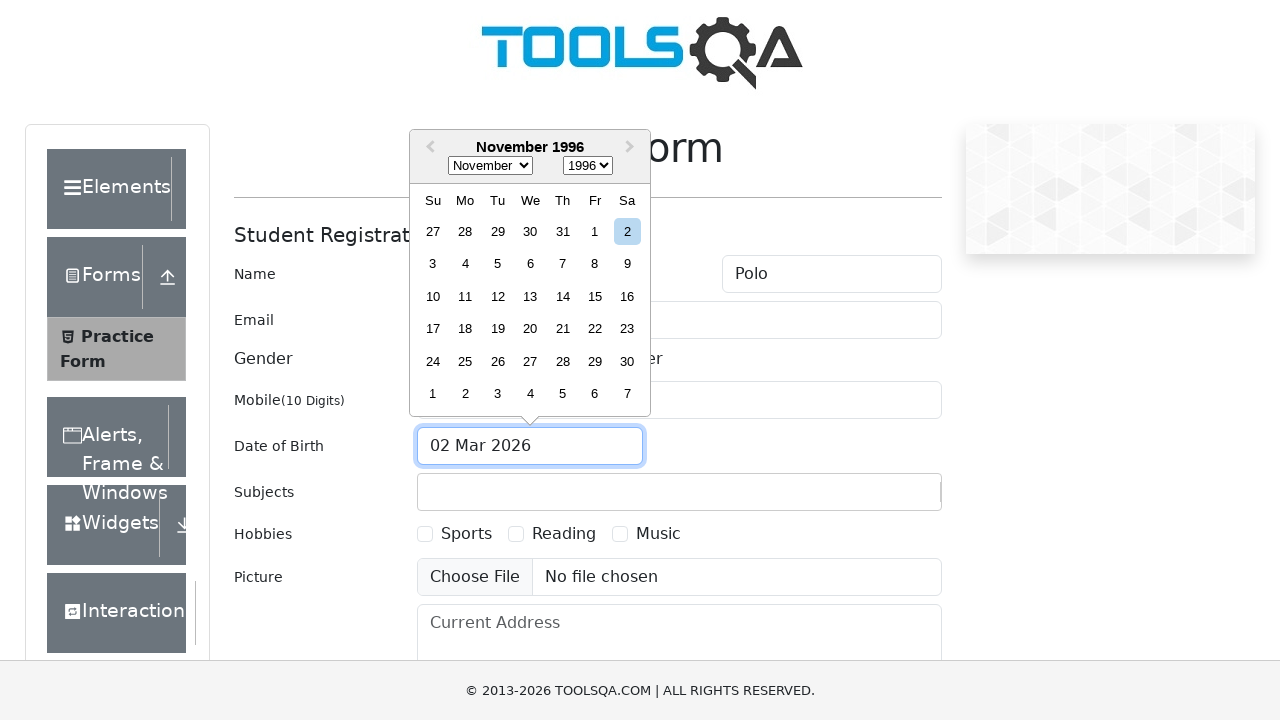

Selected day 20 from date picker at (530, 329) on div.react-datepicker__day--020:not(.react-datepicker__day--outside-month)
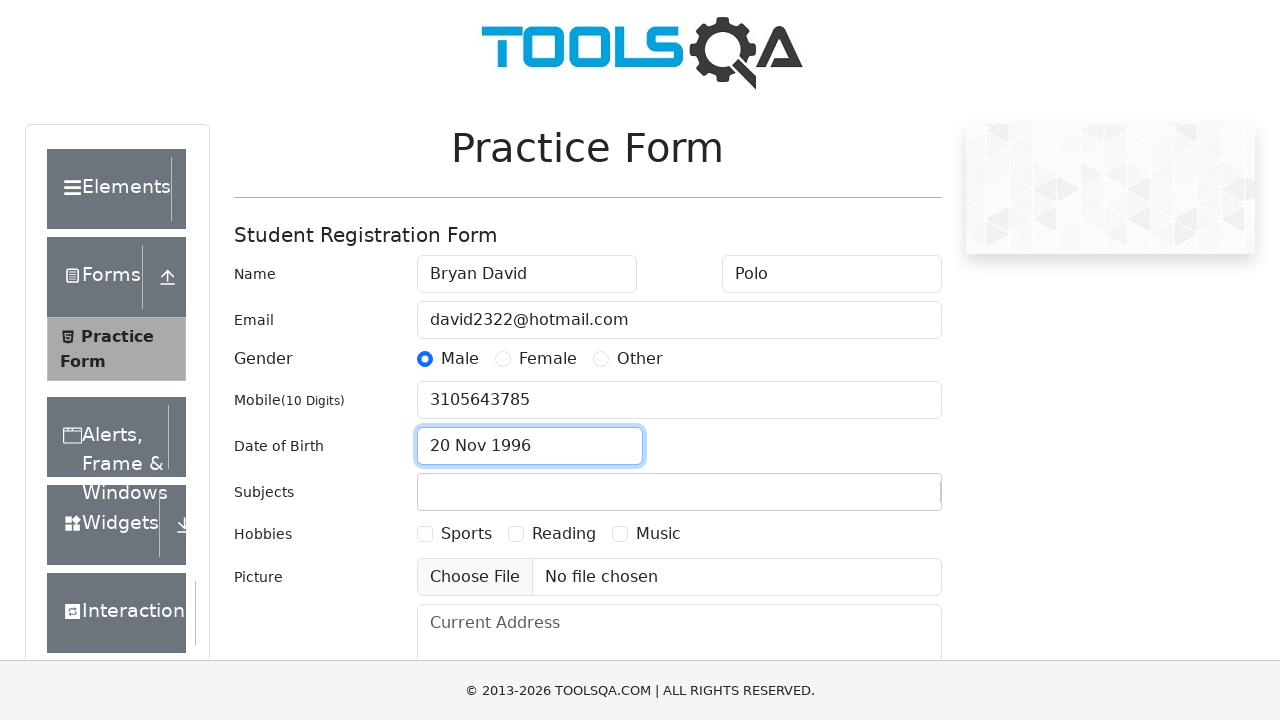

Filled subjects field with 'Computer Science' on #subjectsInput
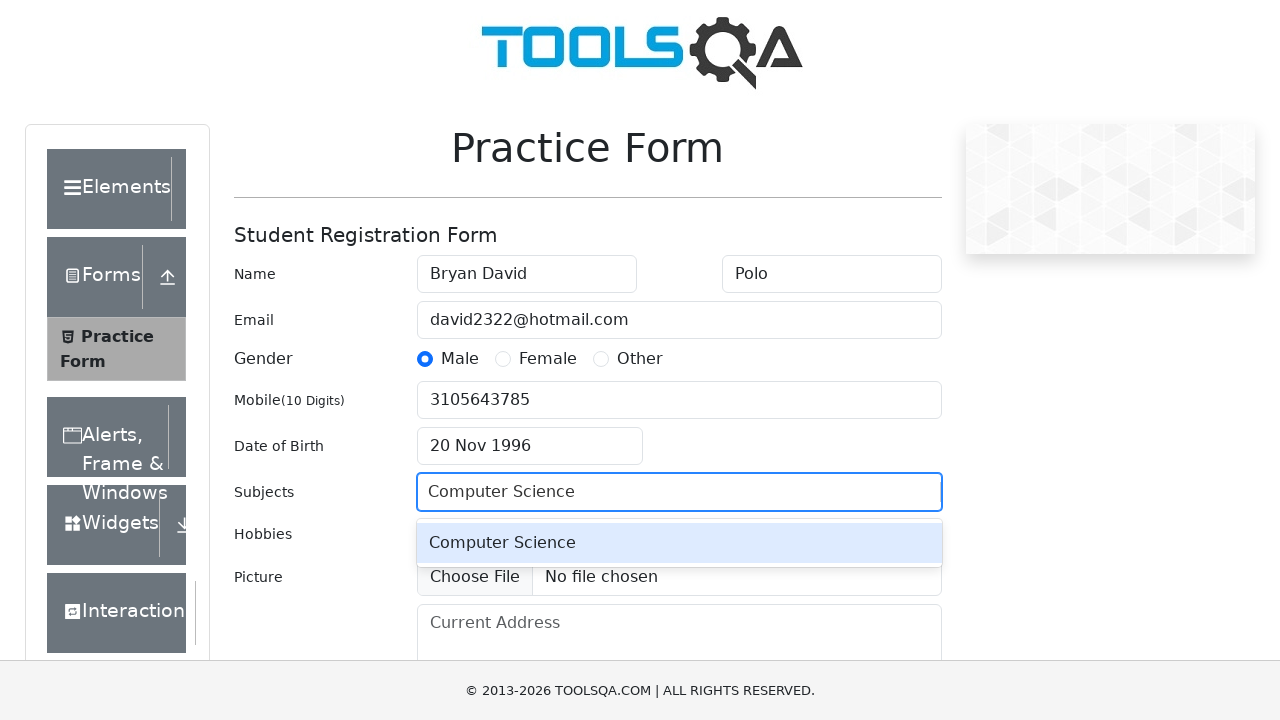

Pressed Enter to confirm subject selection on #subjectsInput
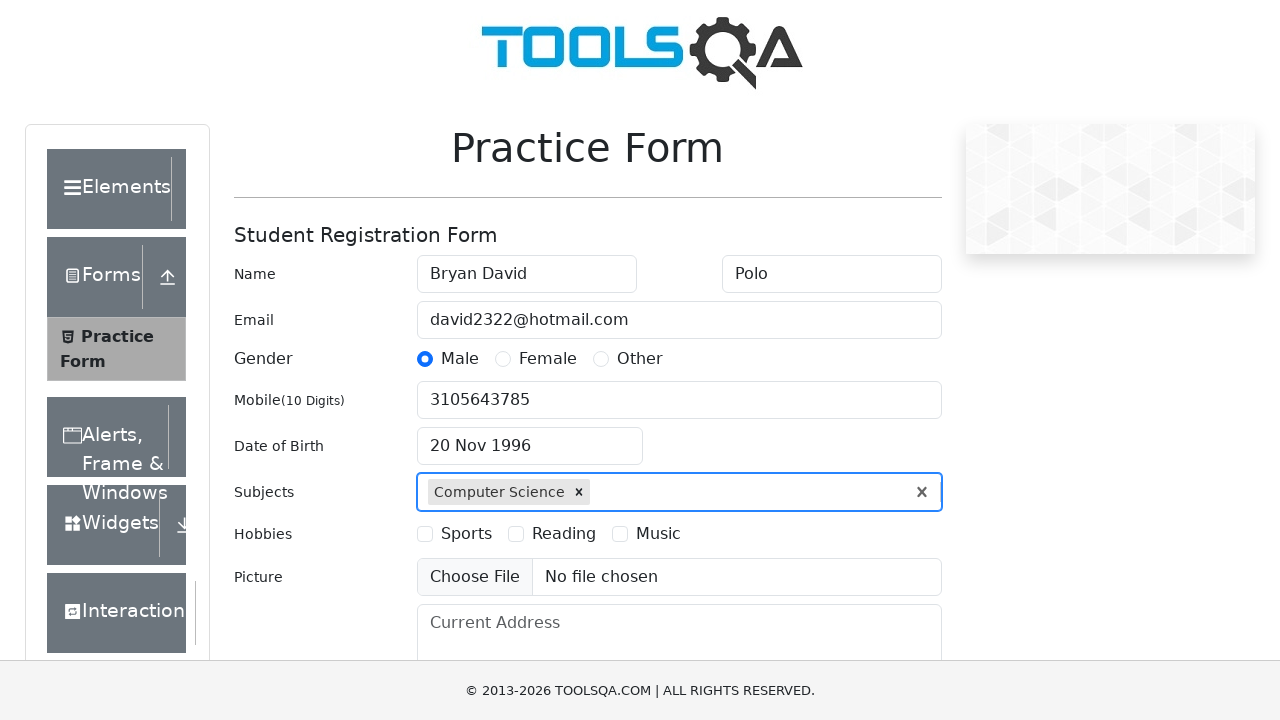

Scrolled down 300 pixels to reveal hobby options
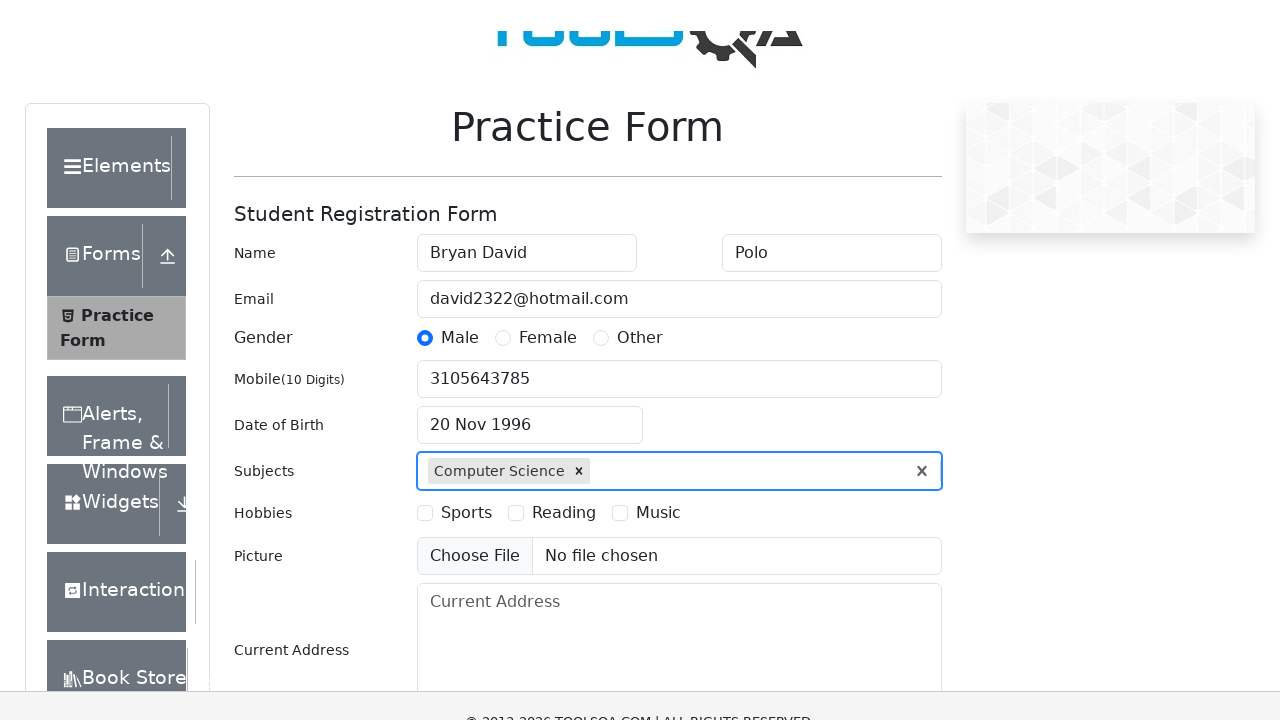

Selected Reading hobby option at (564, 234) on label[for='hobbies-checkbox-2']
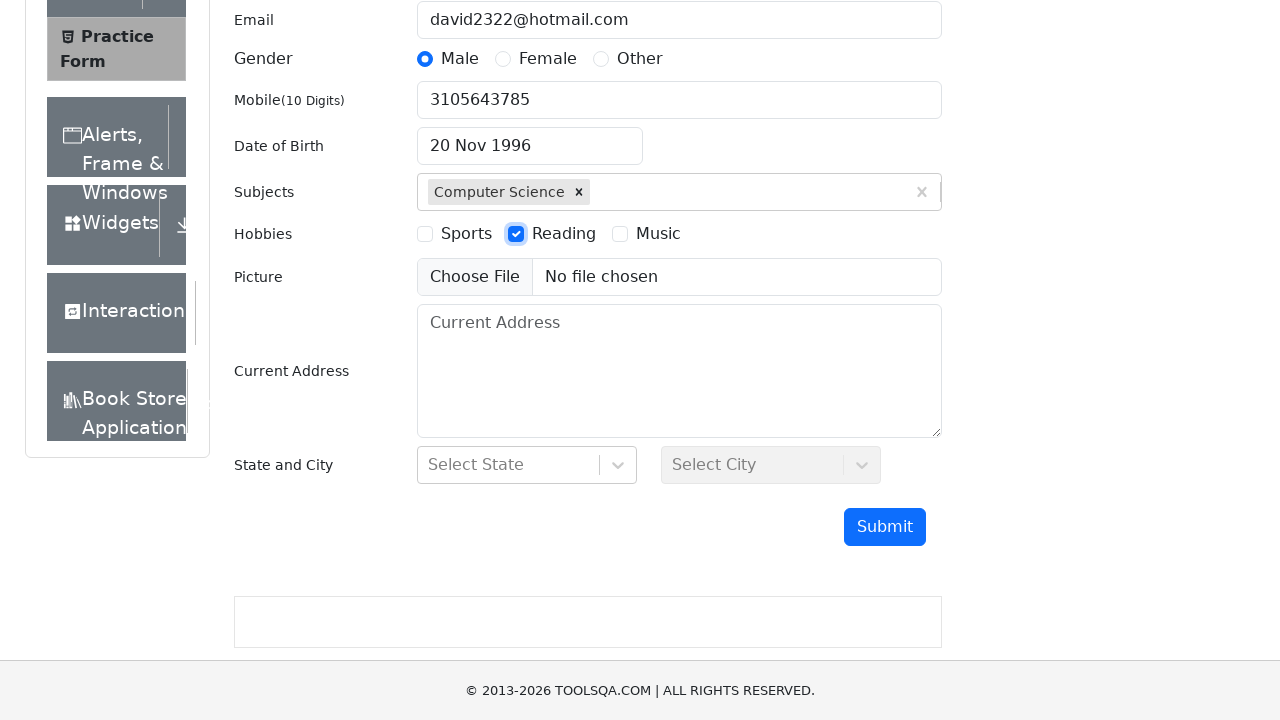

Filled current address field with 'cra46c 63-107' on #currentAddress
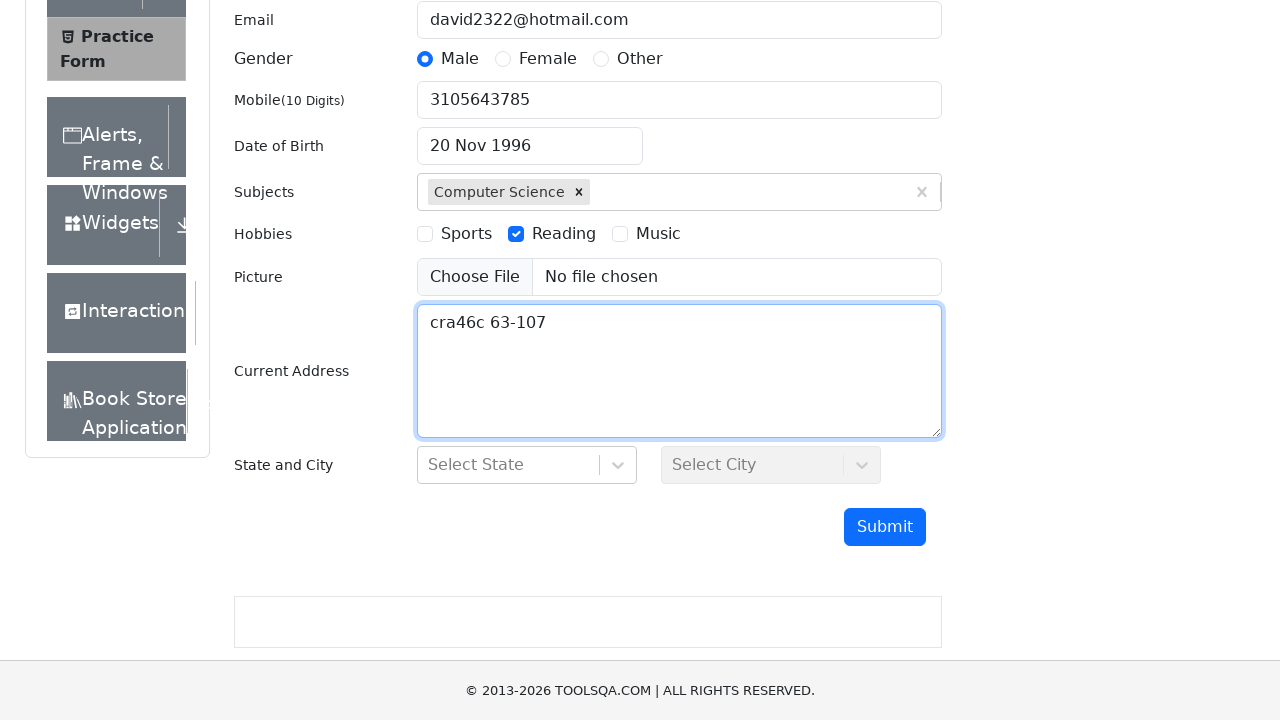

Scrolled down 200 pixels to reveal state dropdown
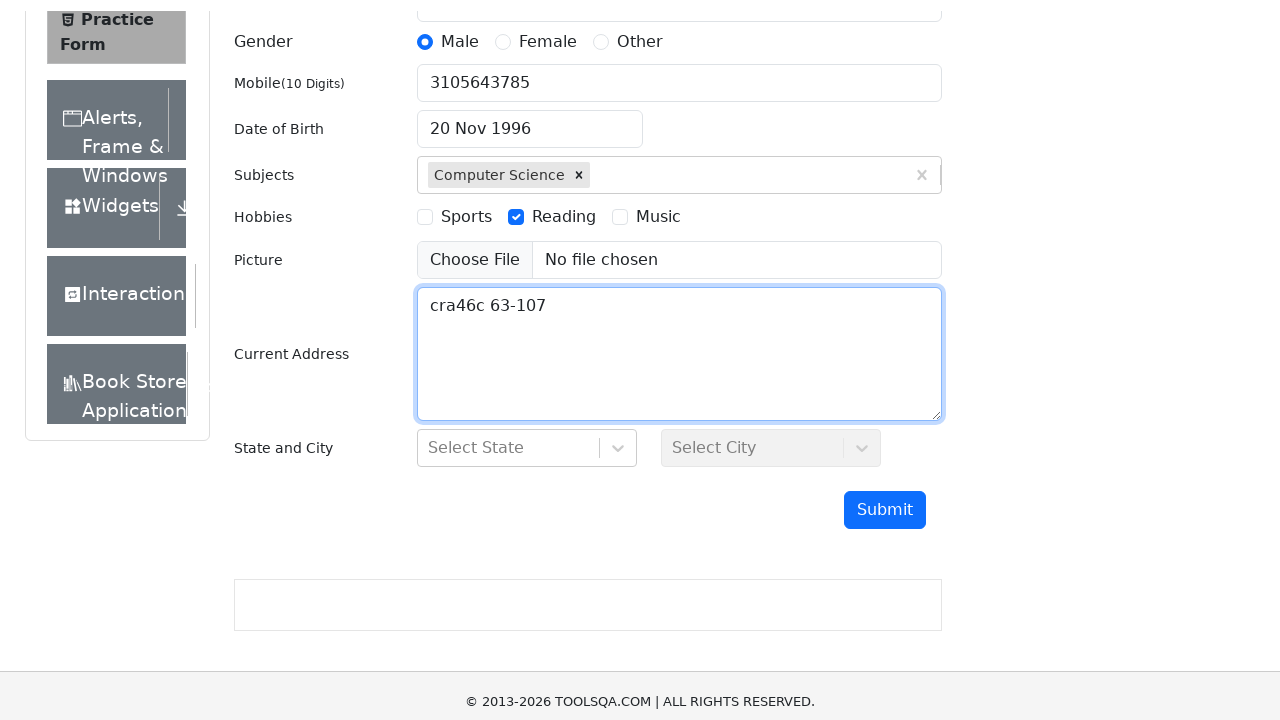

Filled state field with 'Haryana' on #react-select-3-input
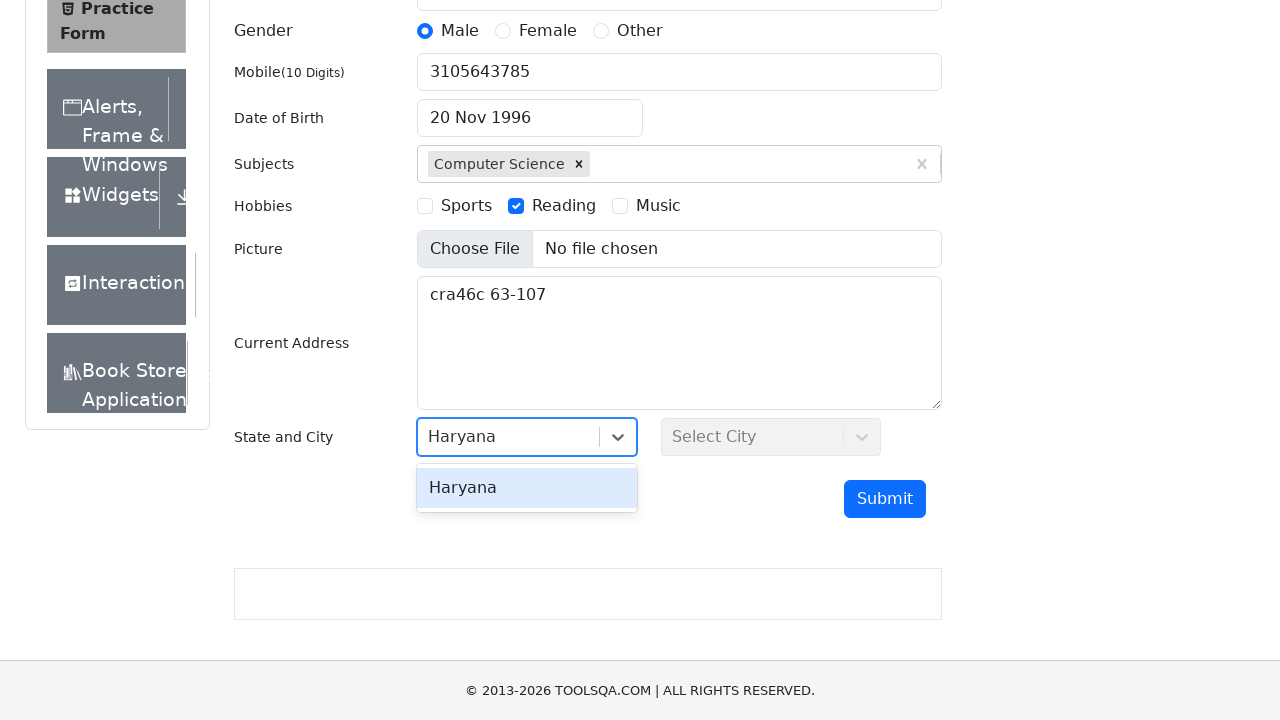

Pressed Enter to confirm state selection on #react-select-3-input
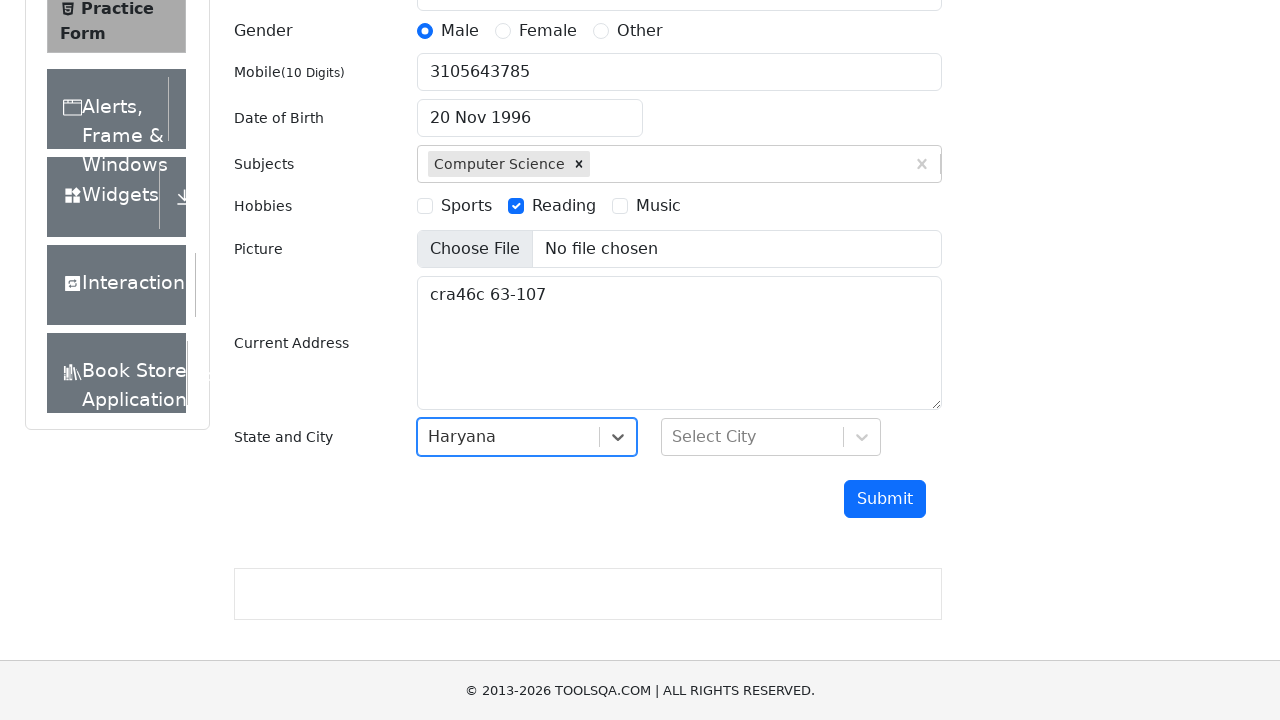

Filled city field with 'Karnal' on #react-select-4-input
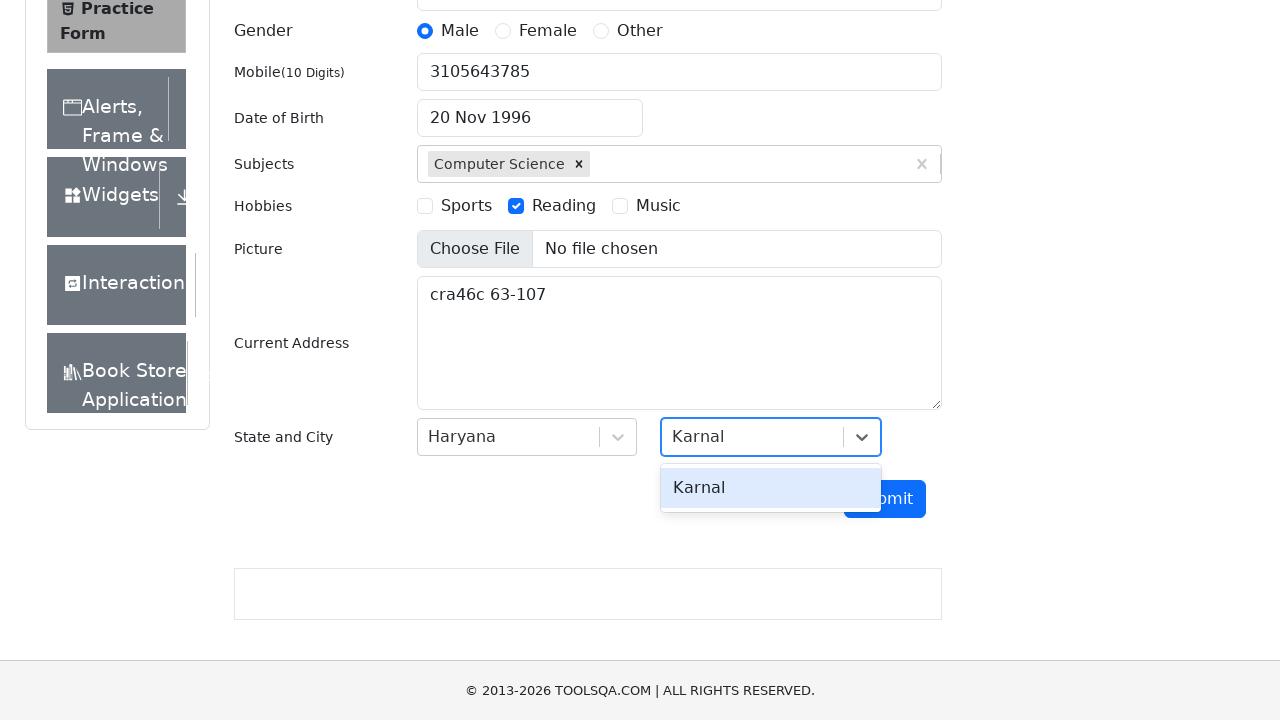

Pressed Enter to confirm city selection on #react-select-4-input
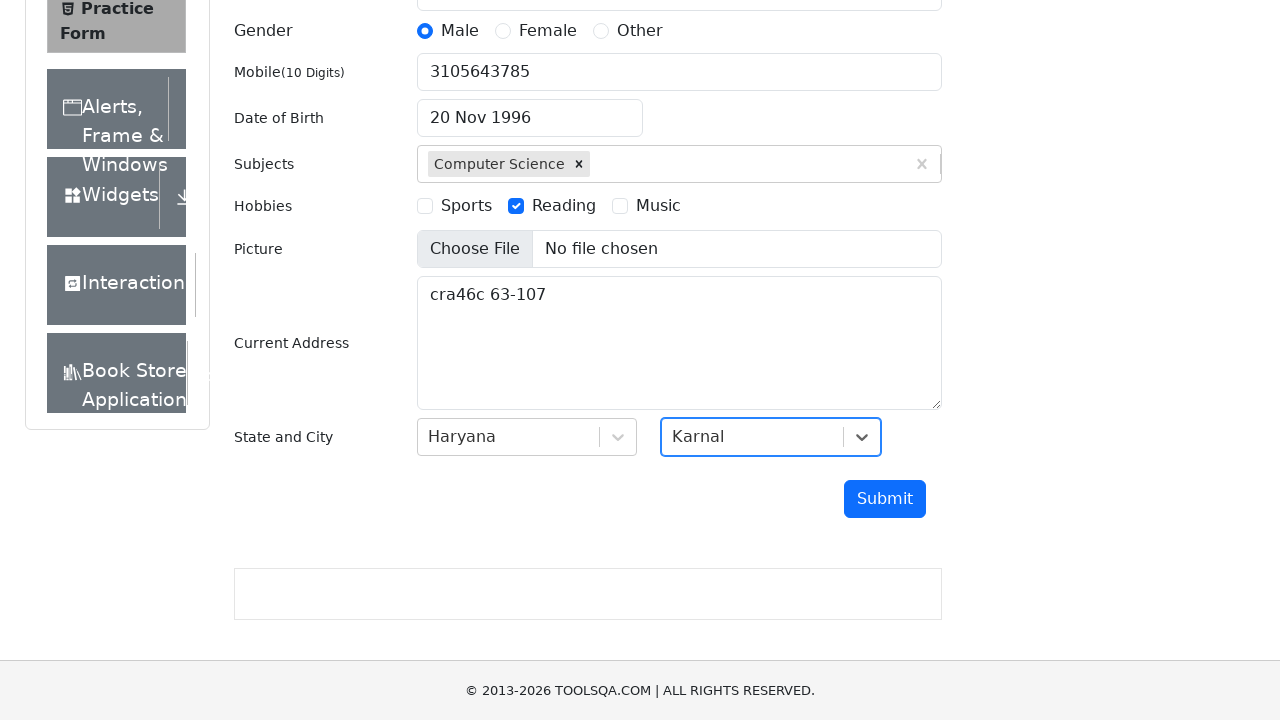

Submitted the form on #react-select-4-input
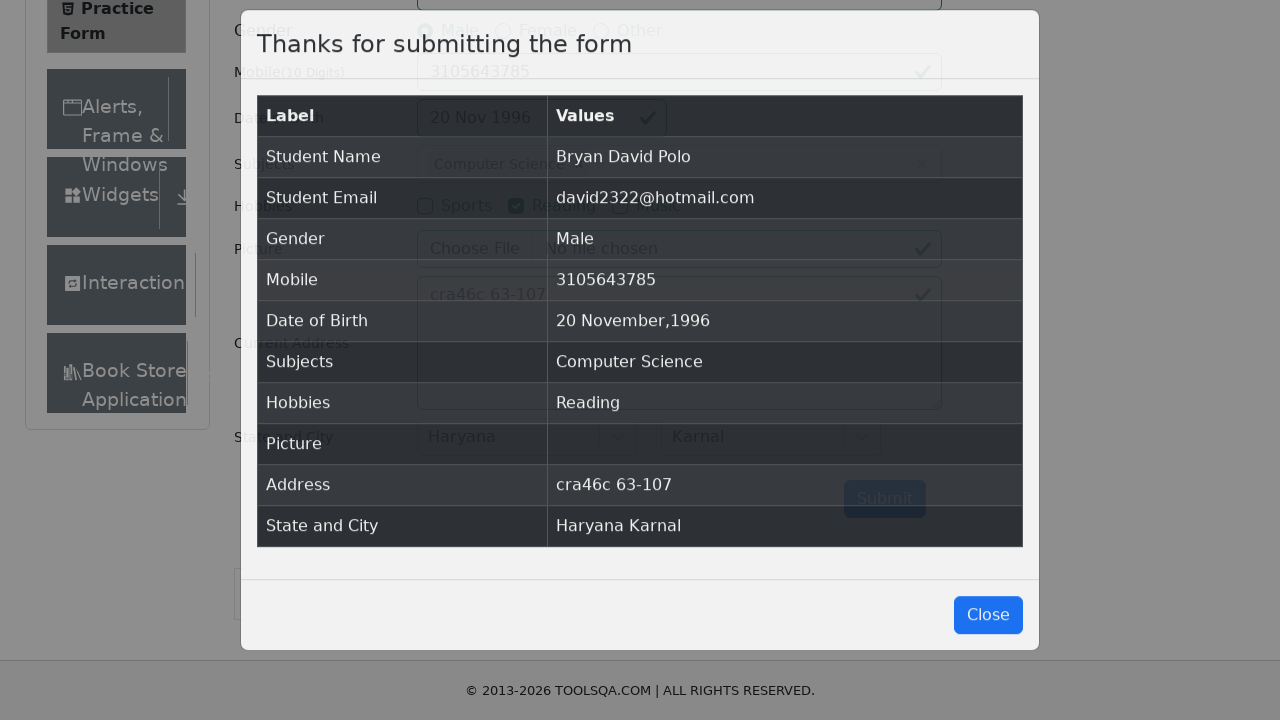

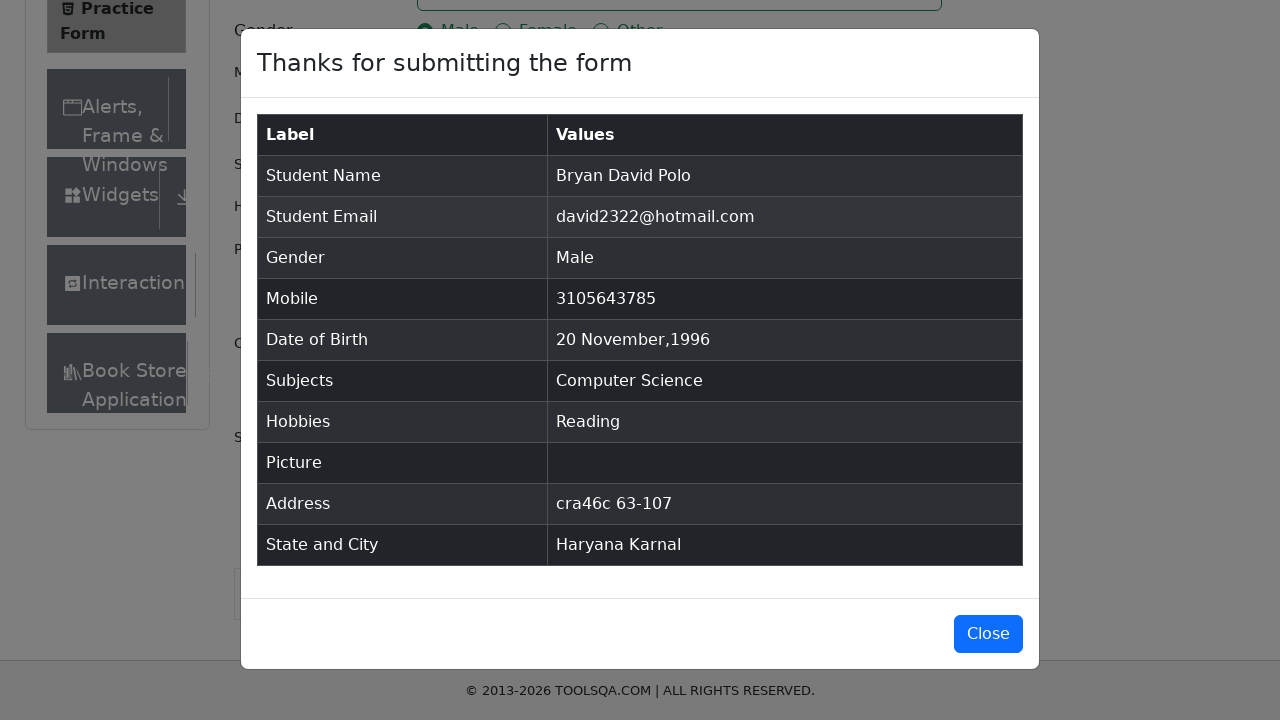